Tests dismissing an entry ad modal popup by clicking the close button in the modal footer on The Internet test site

Starting URL: http://the-internet.herokuapp.com/entry_ad

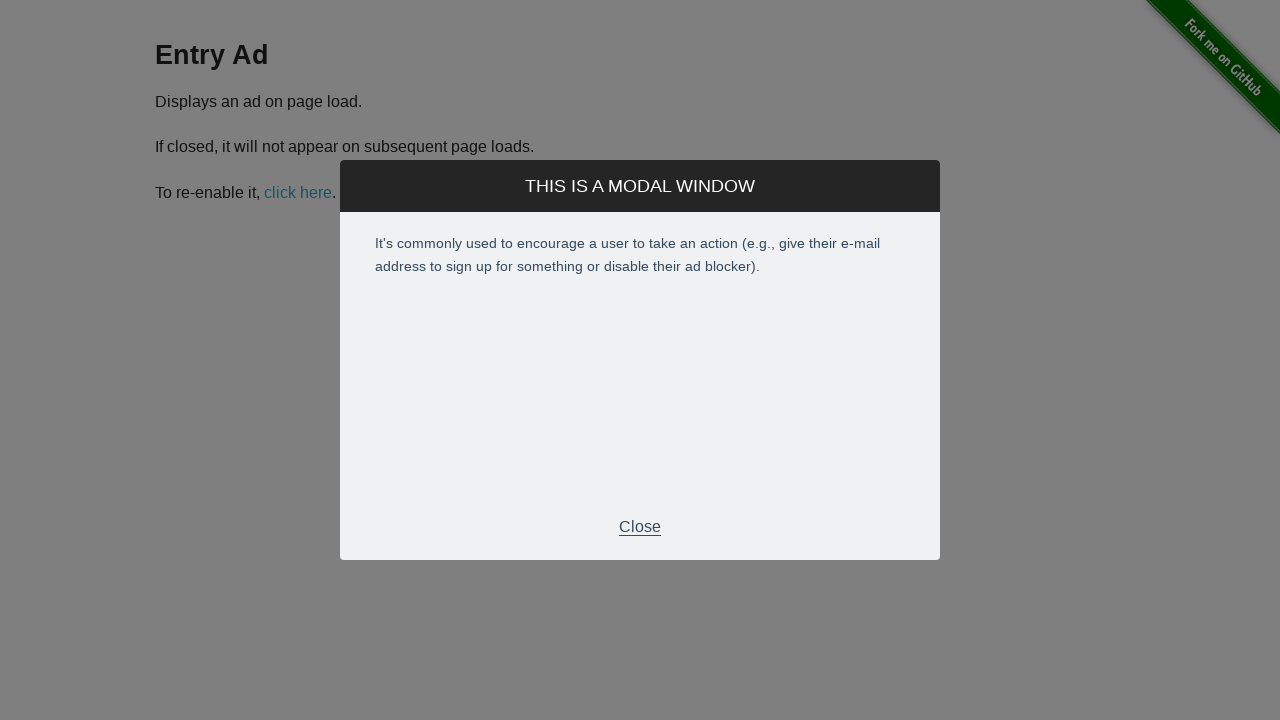

Waited for entry ad modal close button to appear
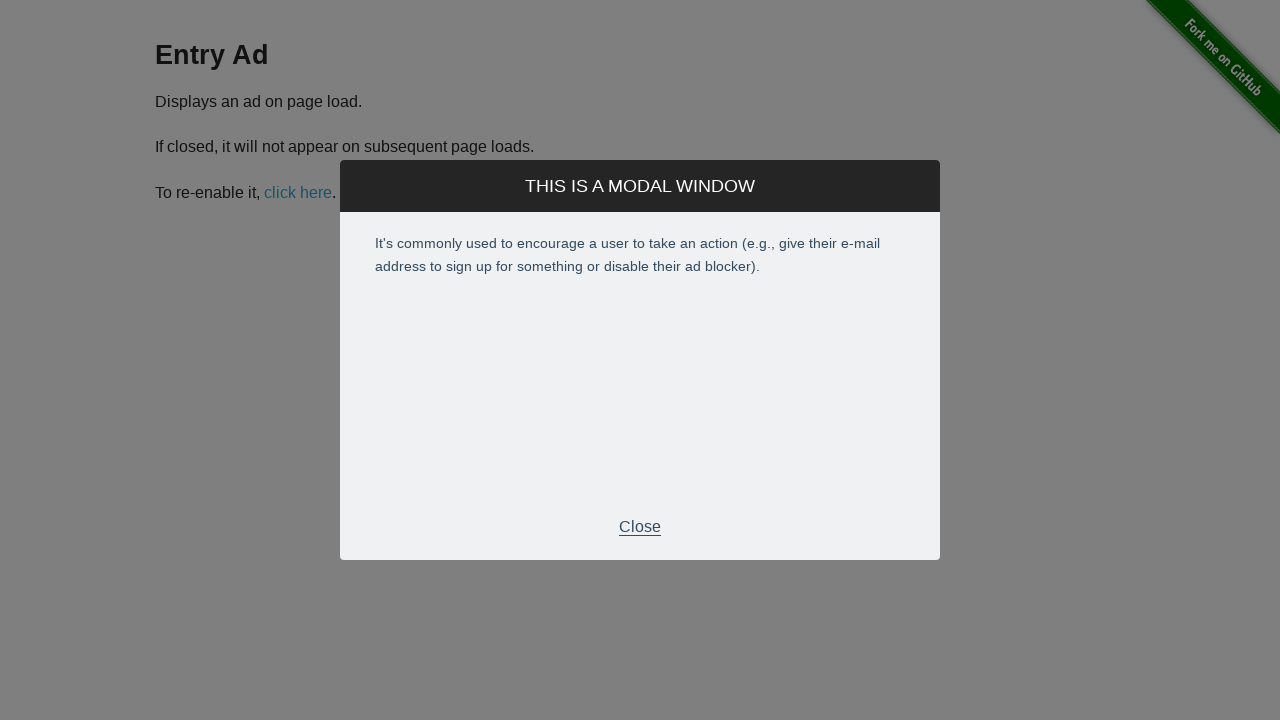

Clicked the close button in the modal footer to dismiss the entry ad at (640, 527) on div.modal-footer p
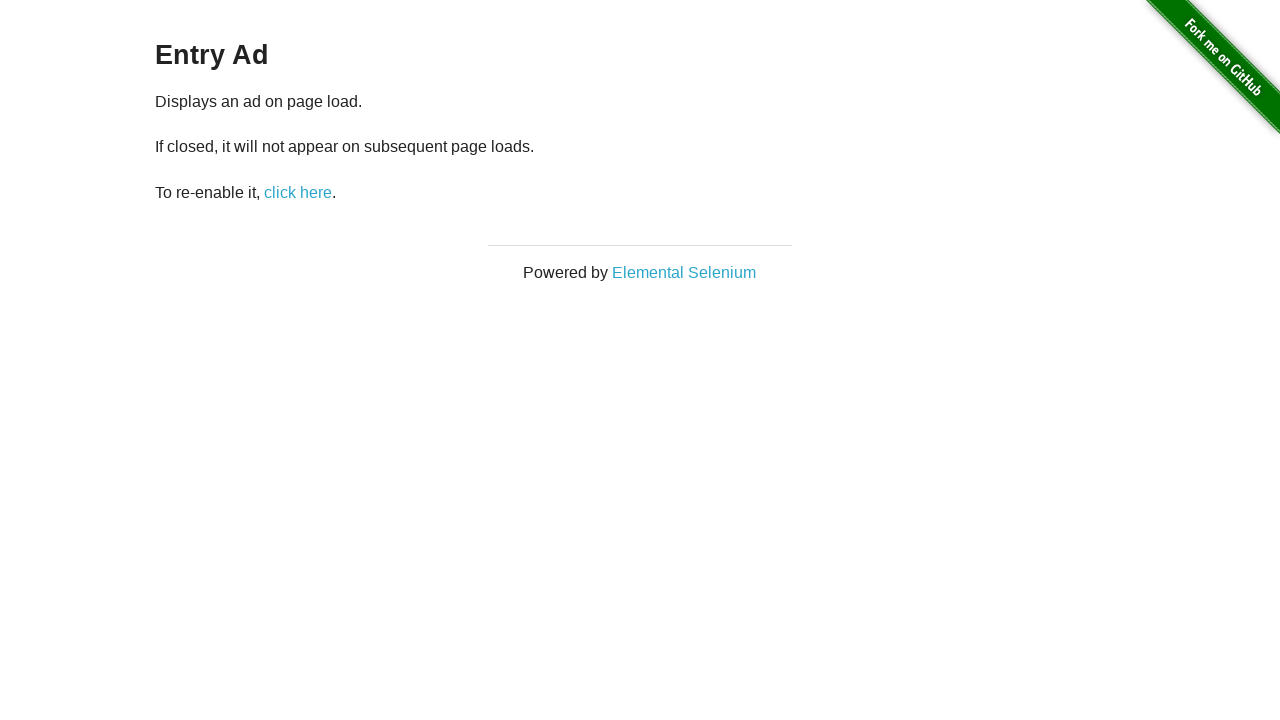

Verified the entry ad modal has been closed and is no longer visible
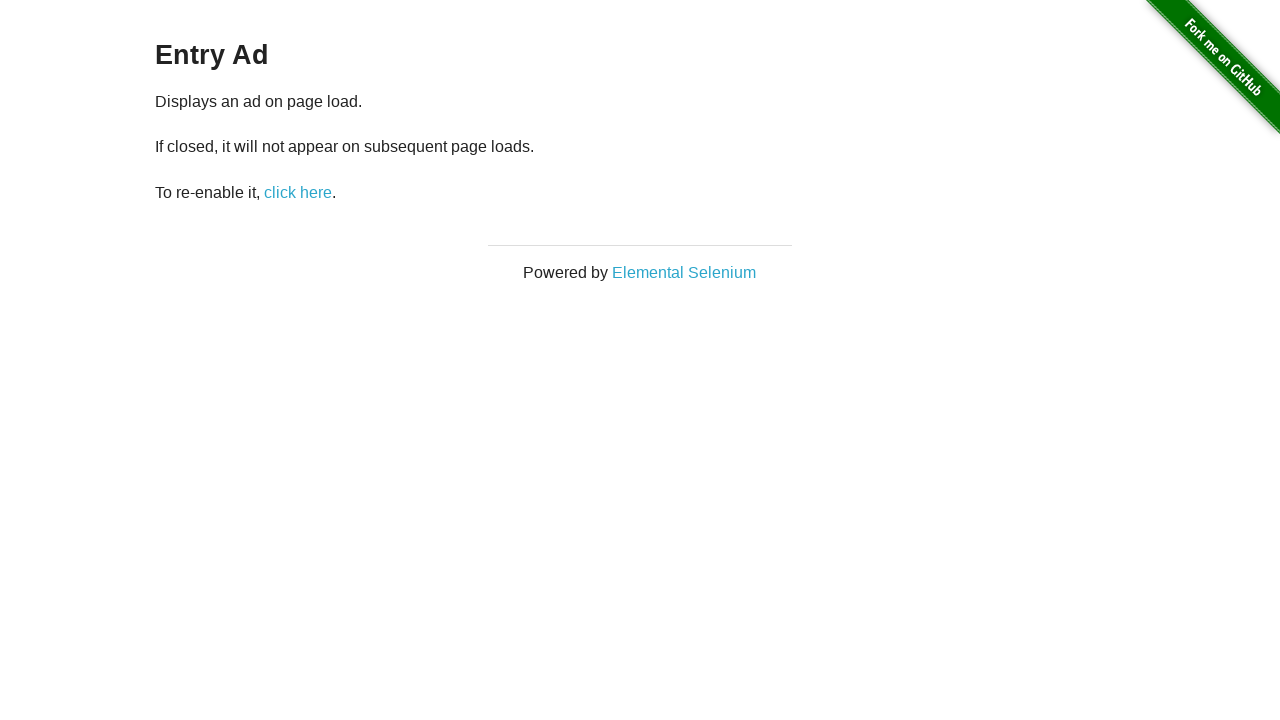

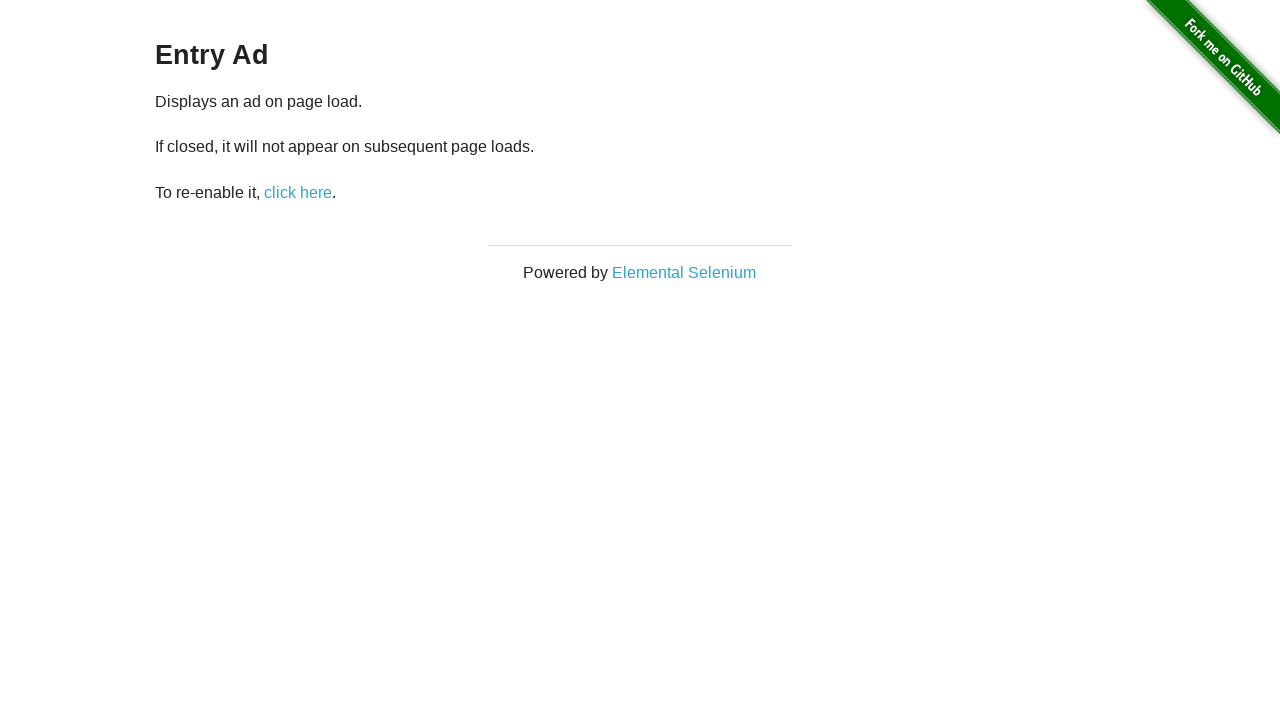